Tests confirmation popup handling by clicking a button to trigger the confirmation dialog and dismissing it.

Starting URL: https://demoqa.com/alerts

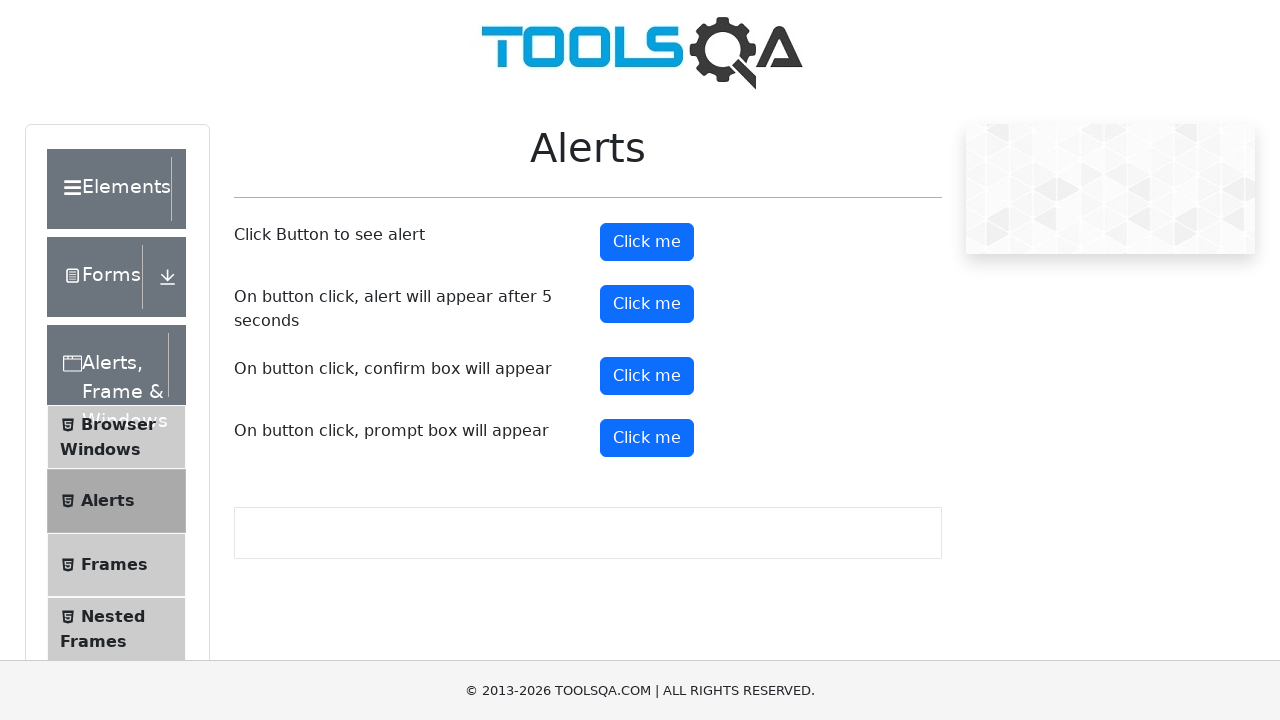

Set up dialog handler to dismiss confirmation popups
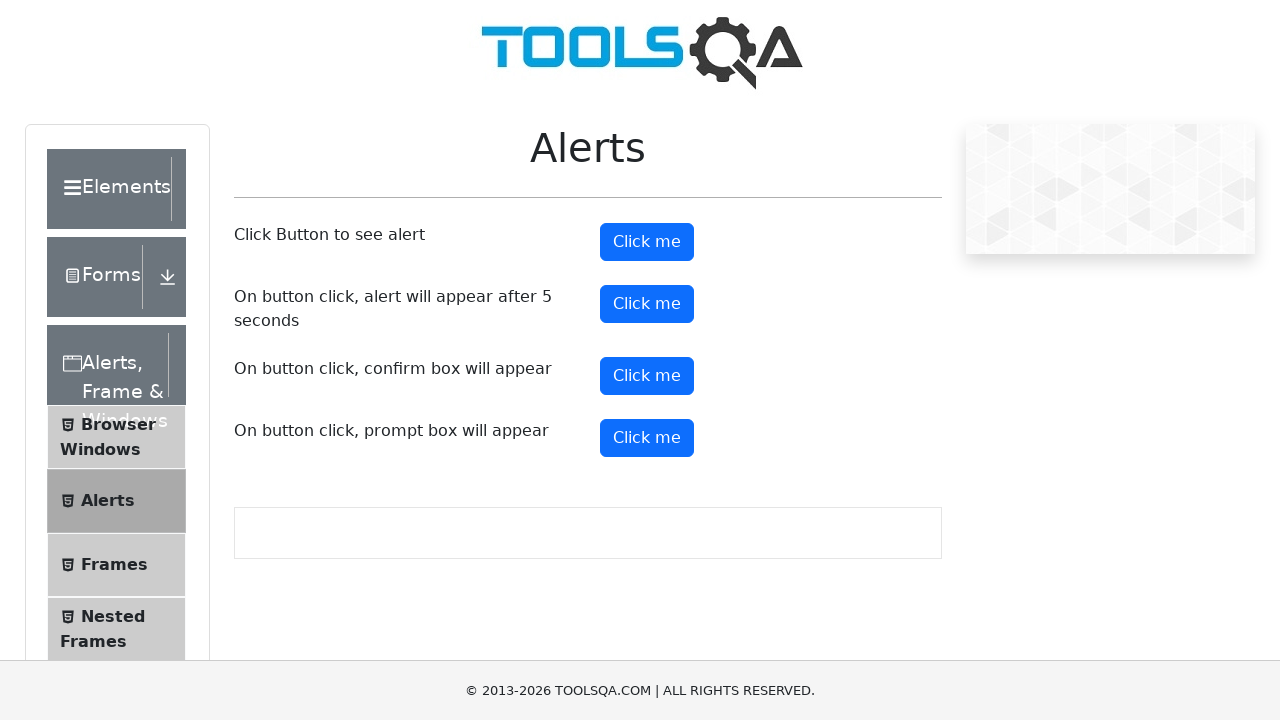

Clicked confirmation button to trigger dialog at (647, 376) on #confirmButton
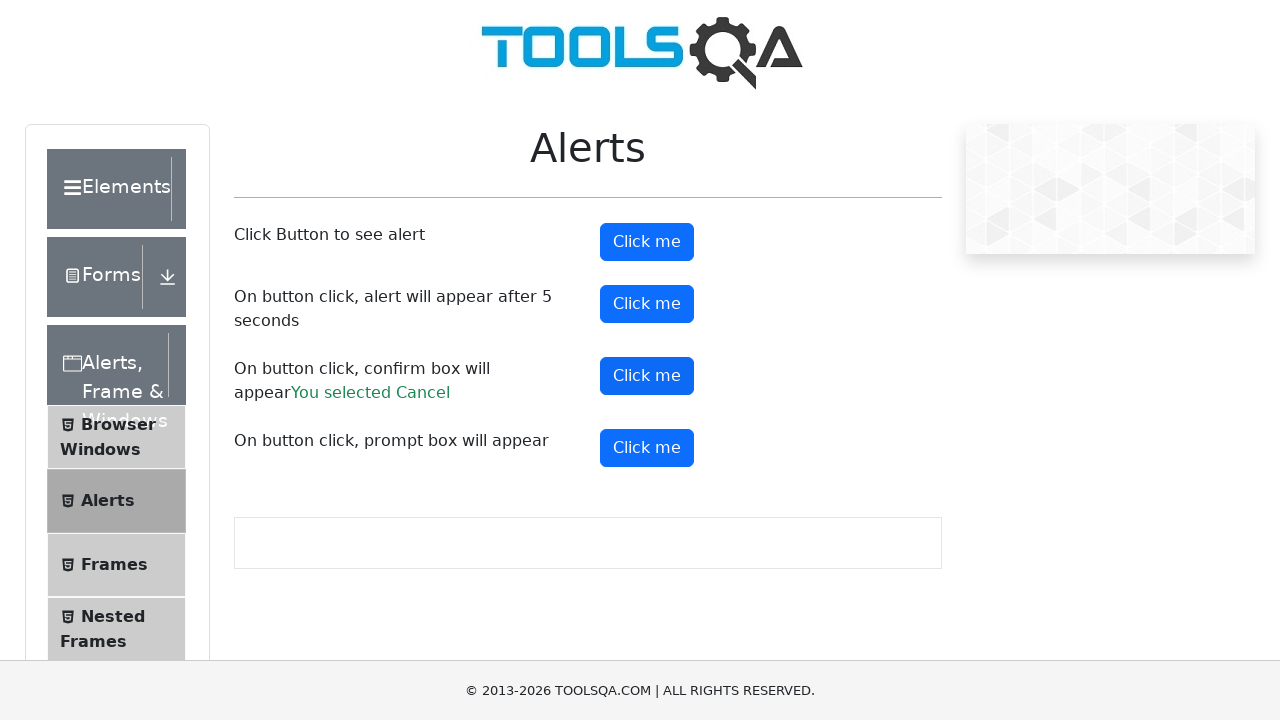

Waited for dialog interaction to complete
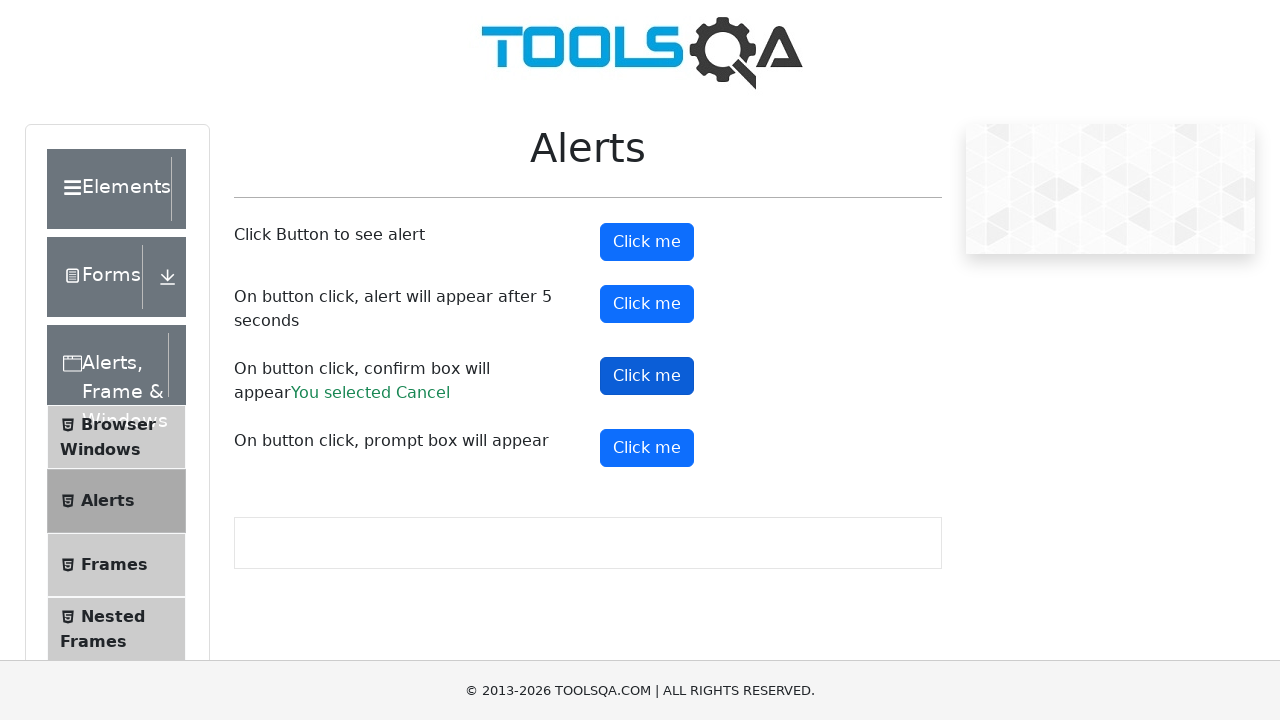

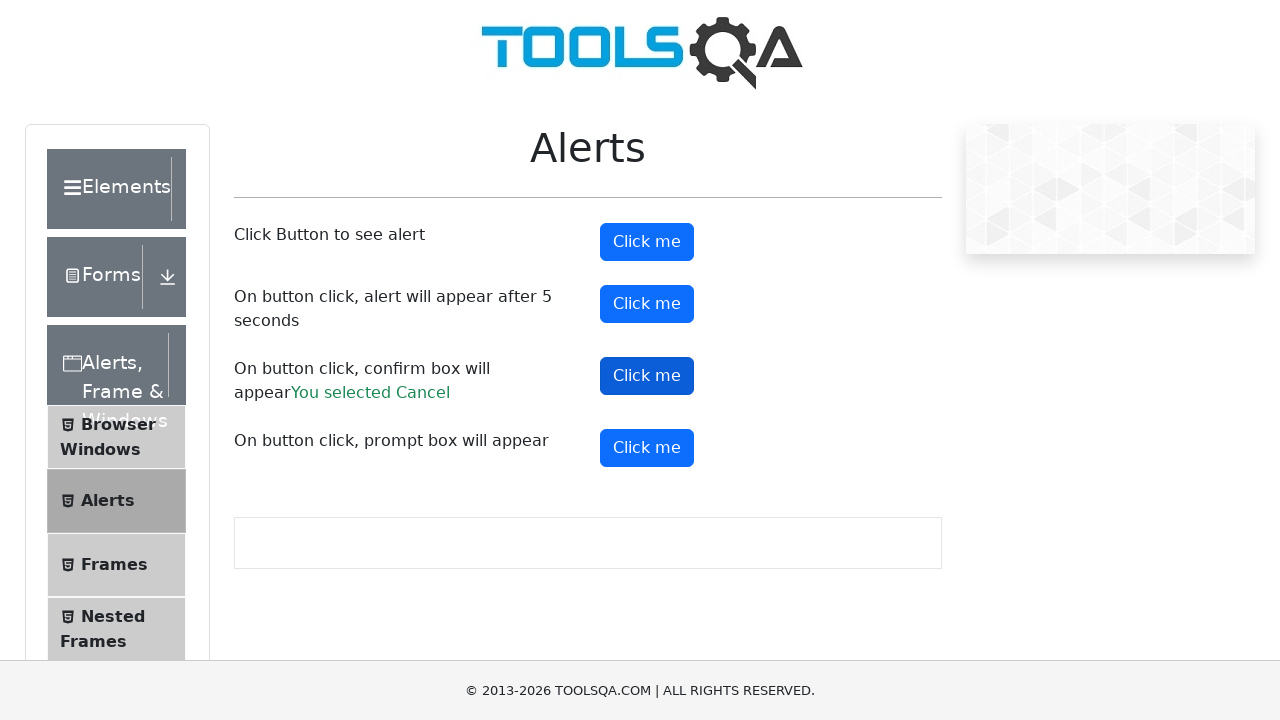